Navigates to the Elements section of DemoQA website

Starting URL: https://demoqa.com/

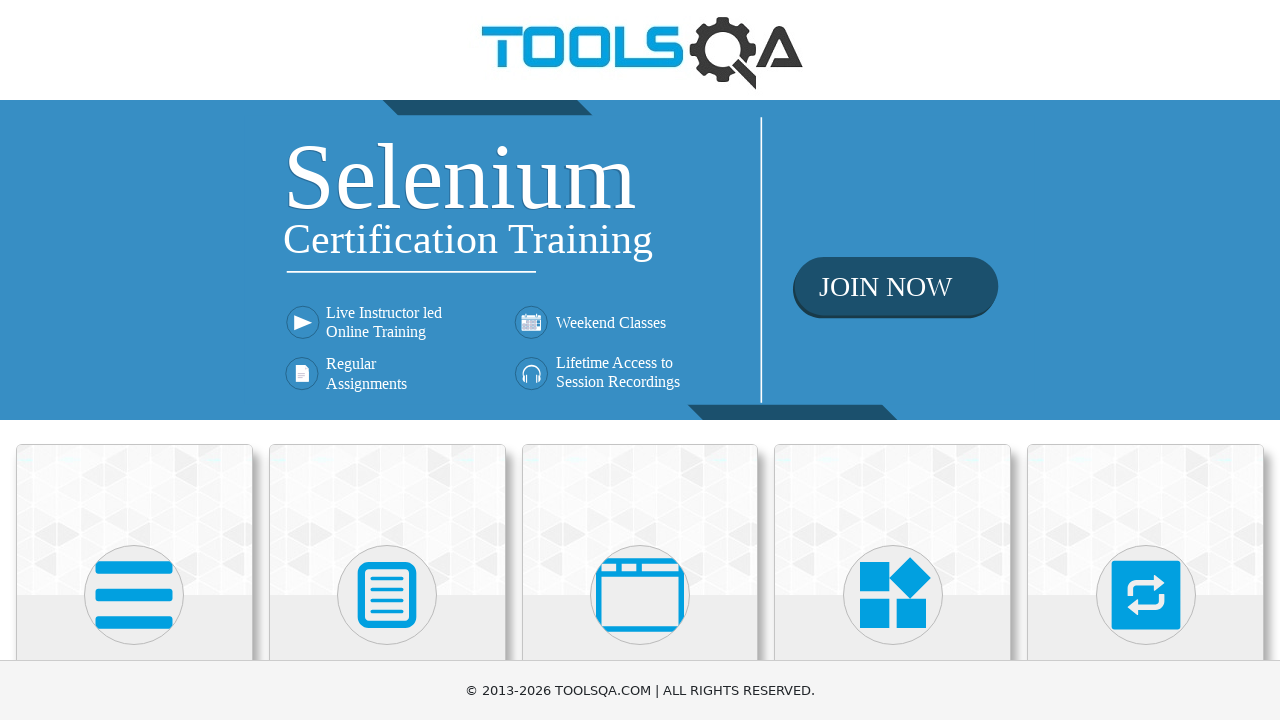

Clicked on Elements card to navigate to the Elements section of DemoQA at (134, 360) on text=Elements
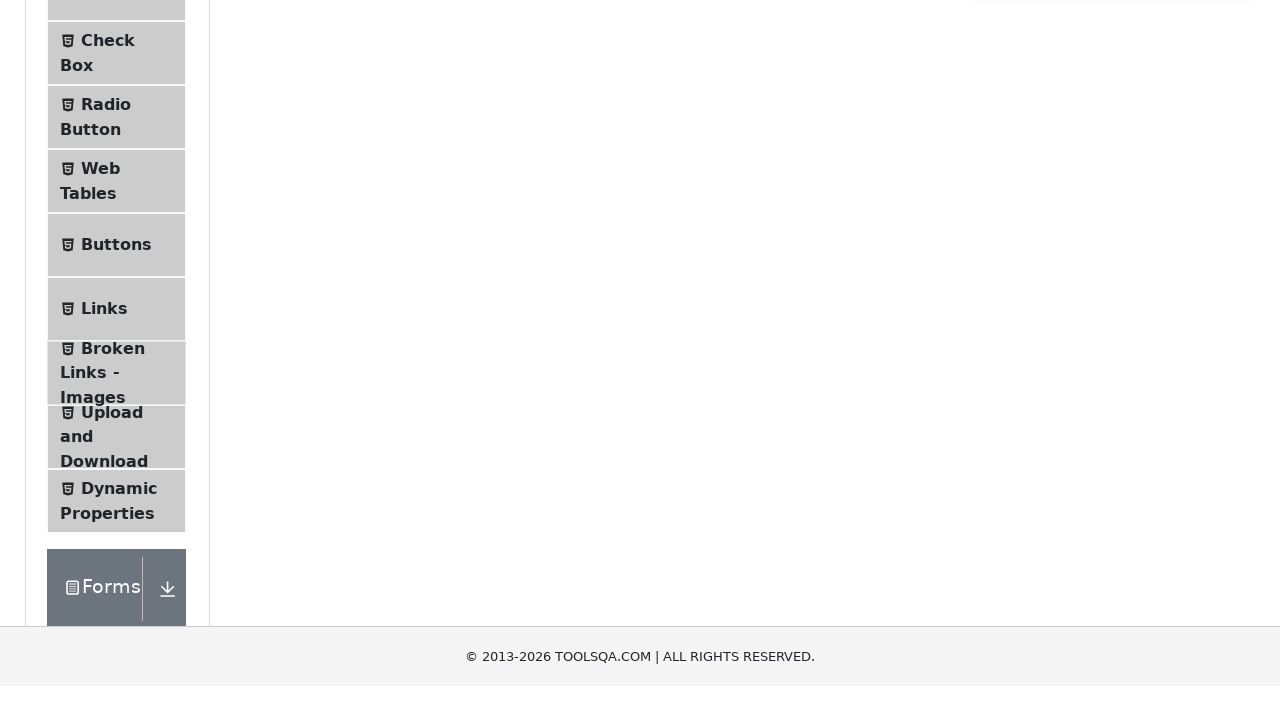

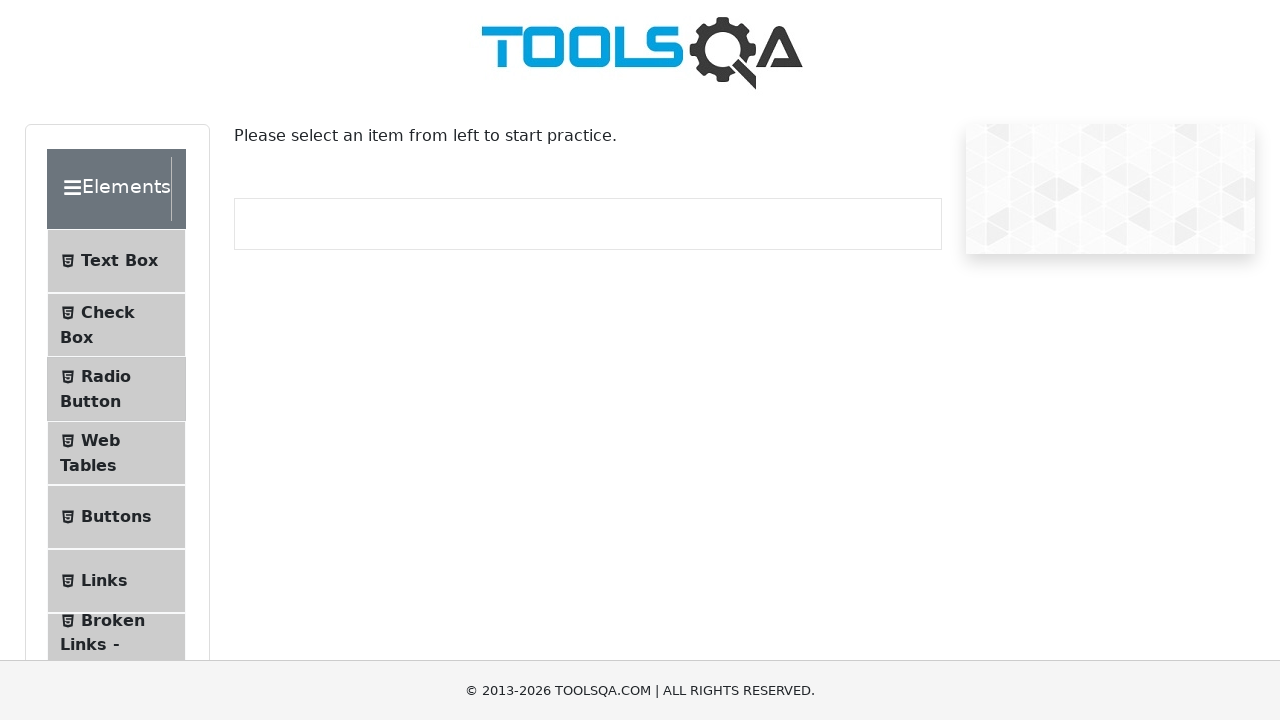